Tests explicit wait functionality by clicking a button that triggers timed text display and verifying that the "WebDriver" text element appears

Starting URL: http://seleniumpractise.blogspot.com/2016/08/how-to-use-explicit-wait-in-selenium.html

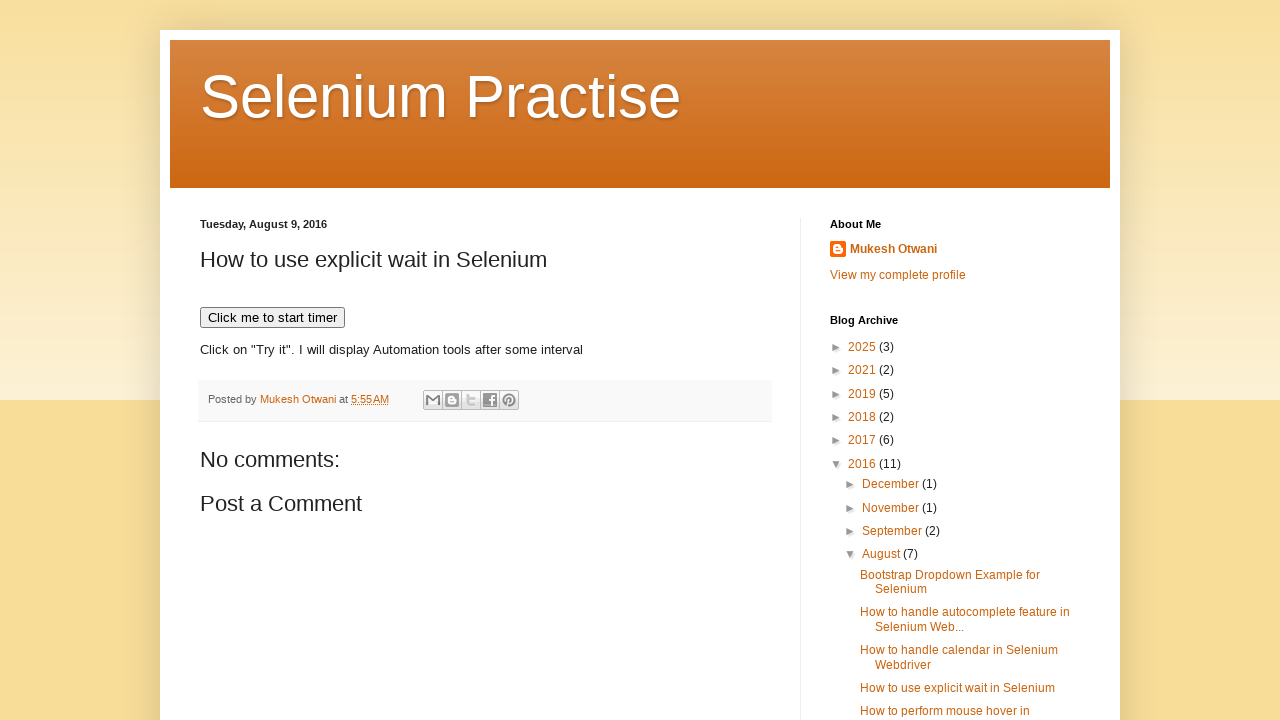

Clicked button to trigger timed text display at (272, 318) on xpath=//button[@onclick='timedText()']
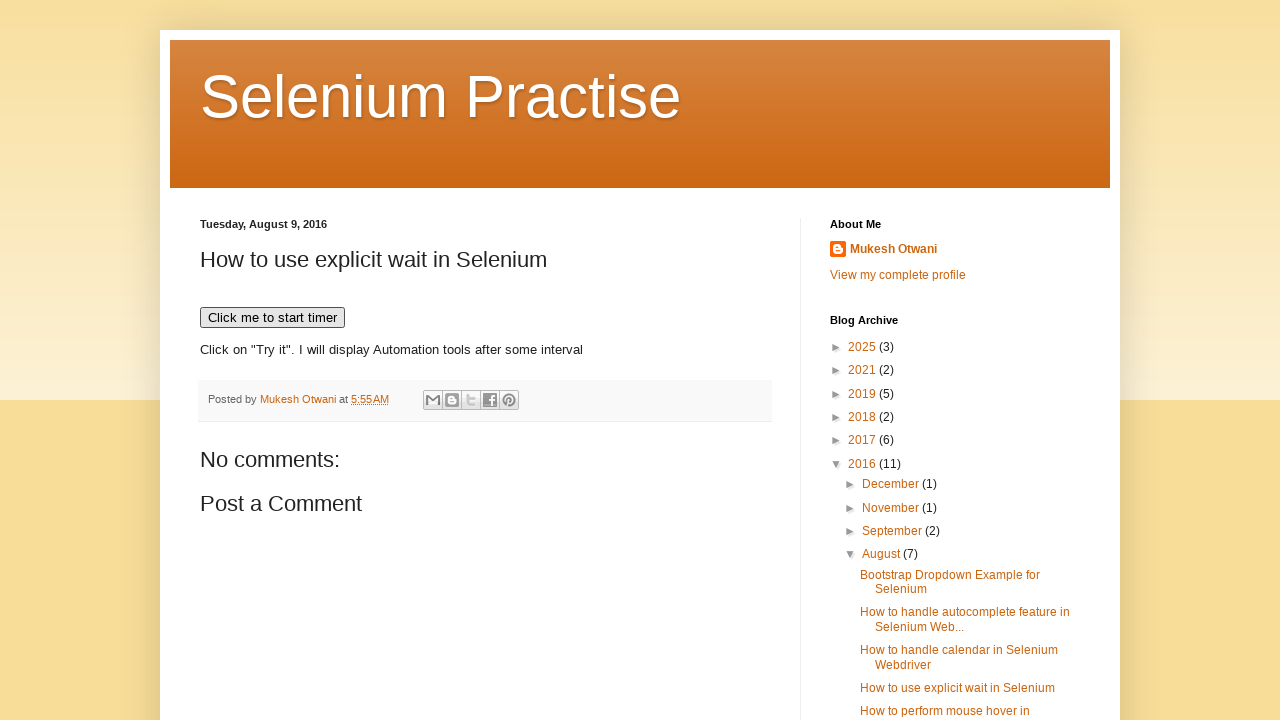

WebDriver text element appeared after explicit wait
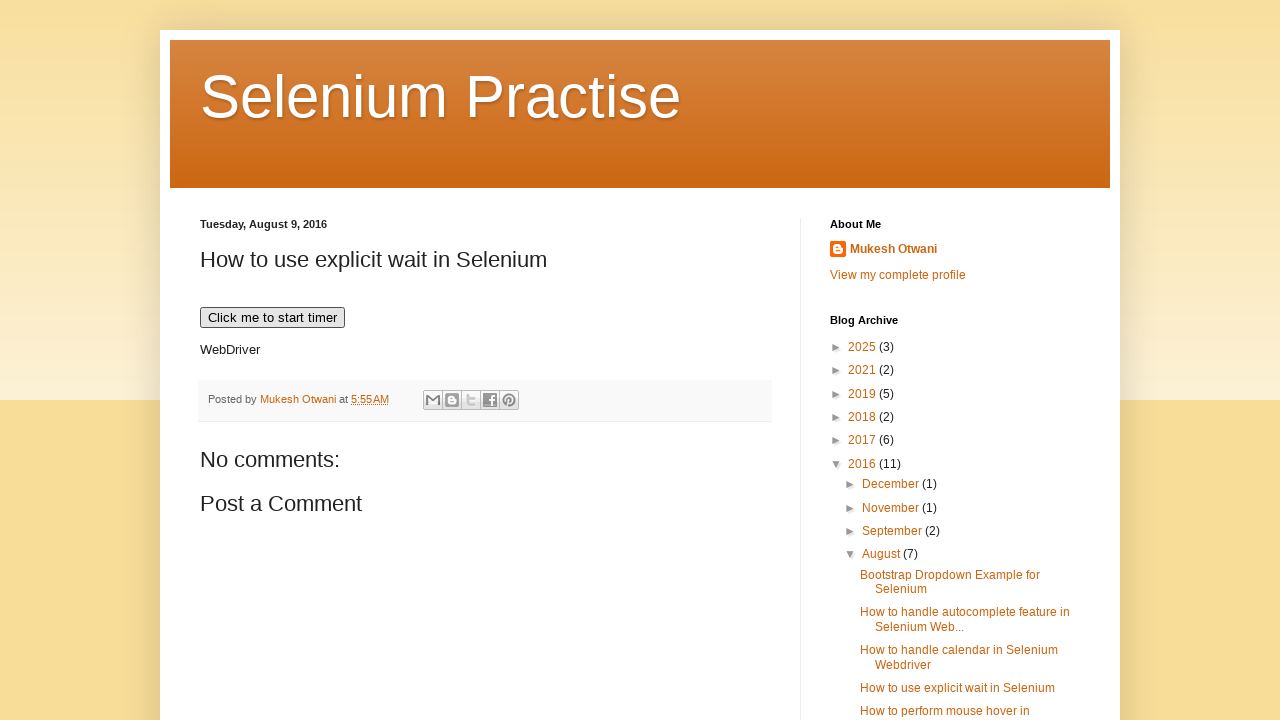

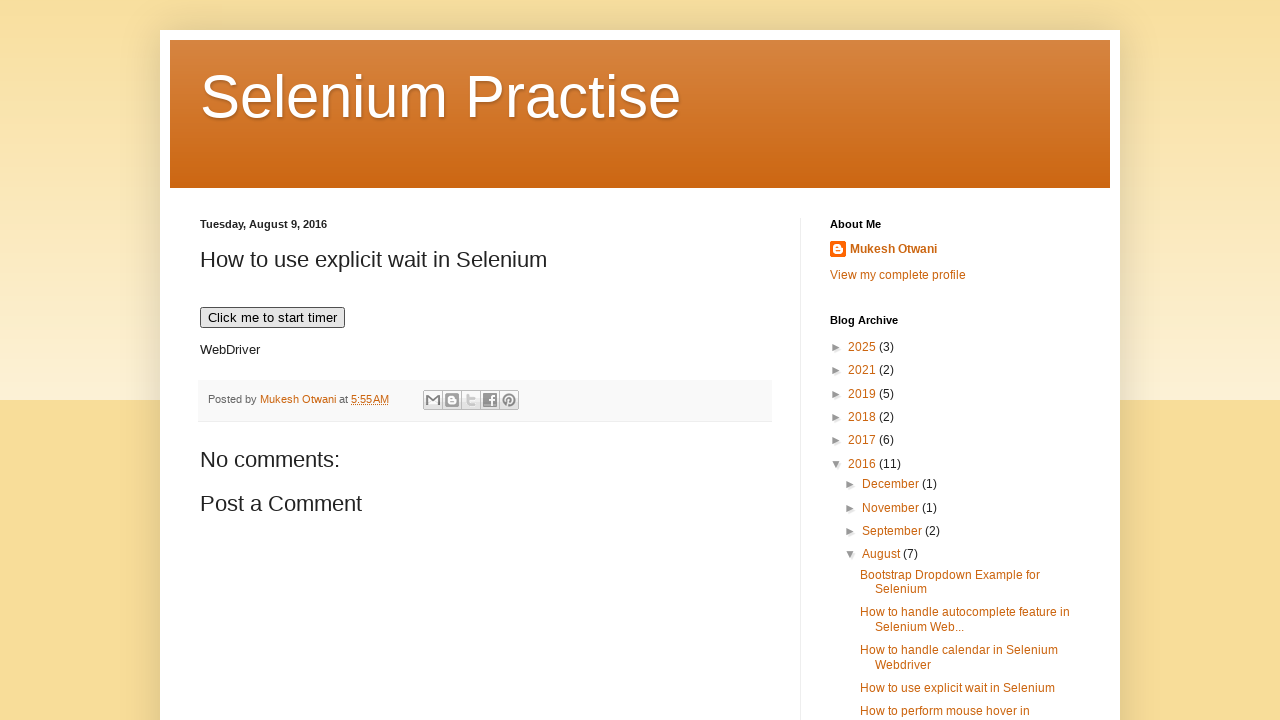